Navigates to the DemoQA automation practice form page and verifies that the state/city wrapper element is present and enabled on the page.

Starting URL: https://demoqa.com/automation-practice-form

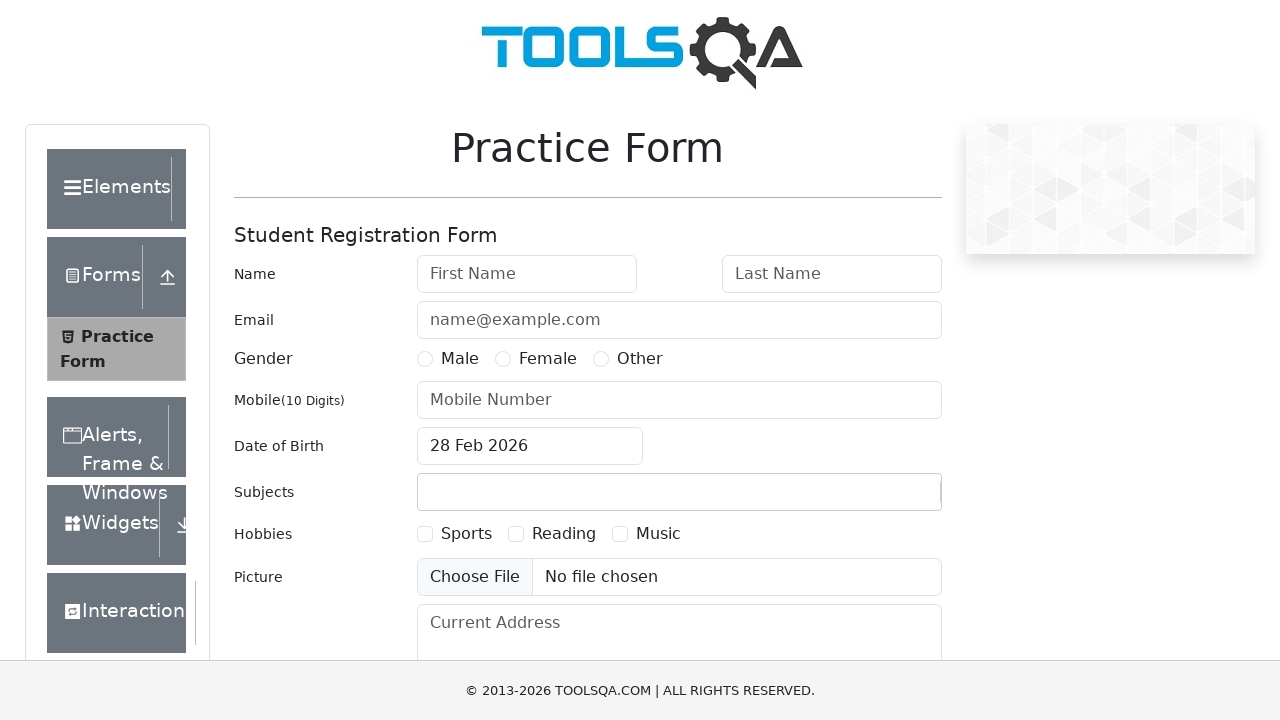

Navigated to DemoQA automation practice form page
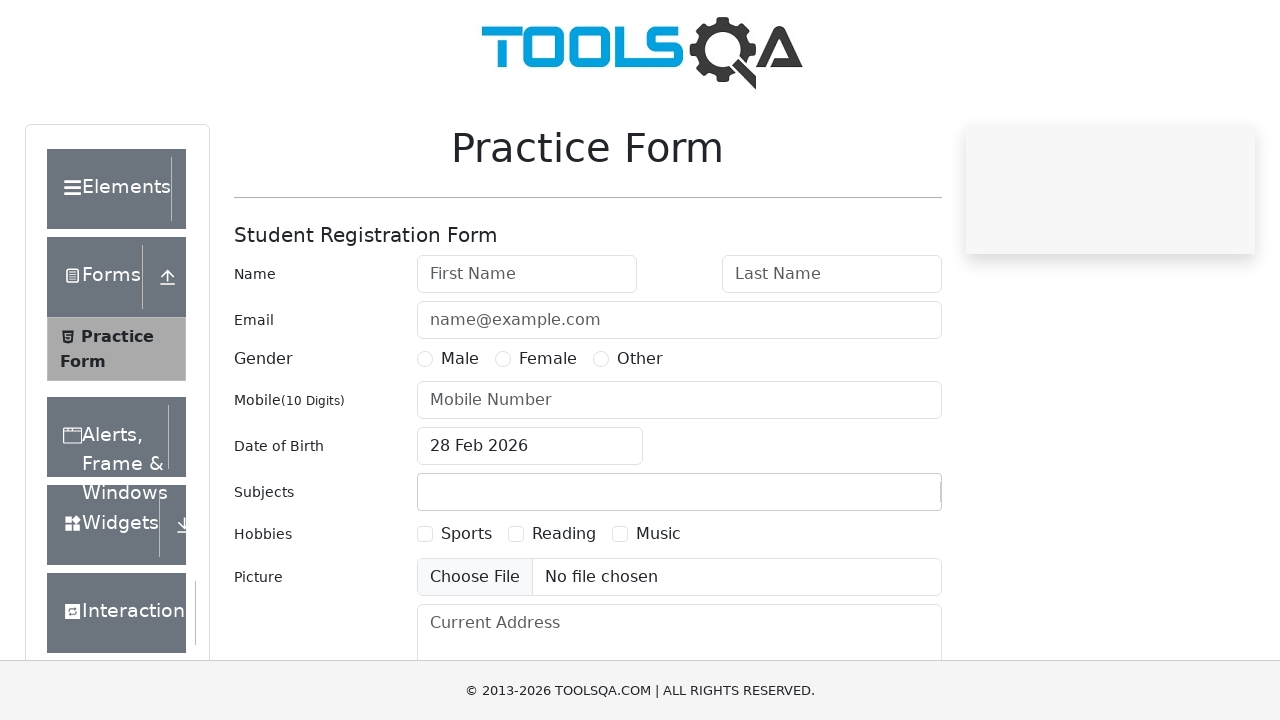

State/city wrapper element became visible
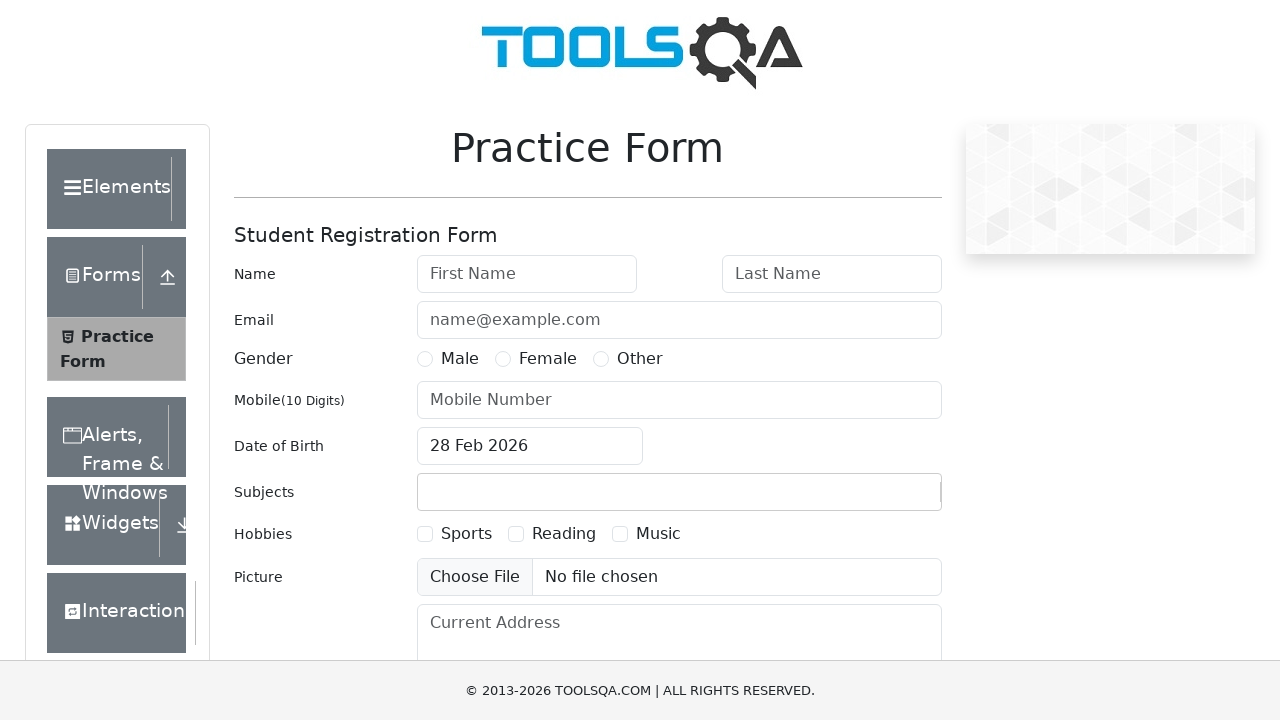

Verified state/city element is enabled: True
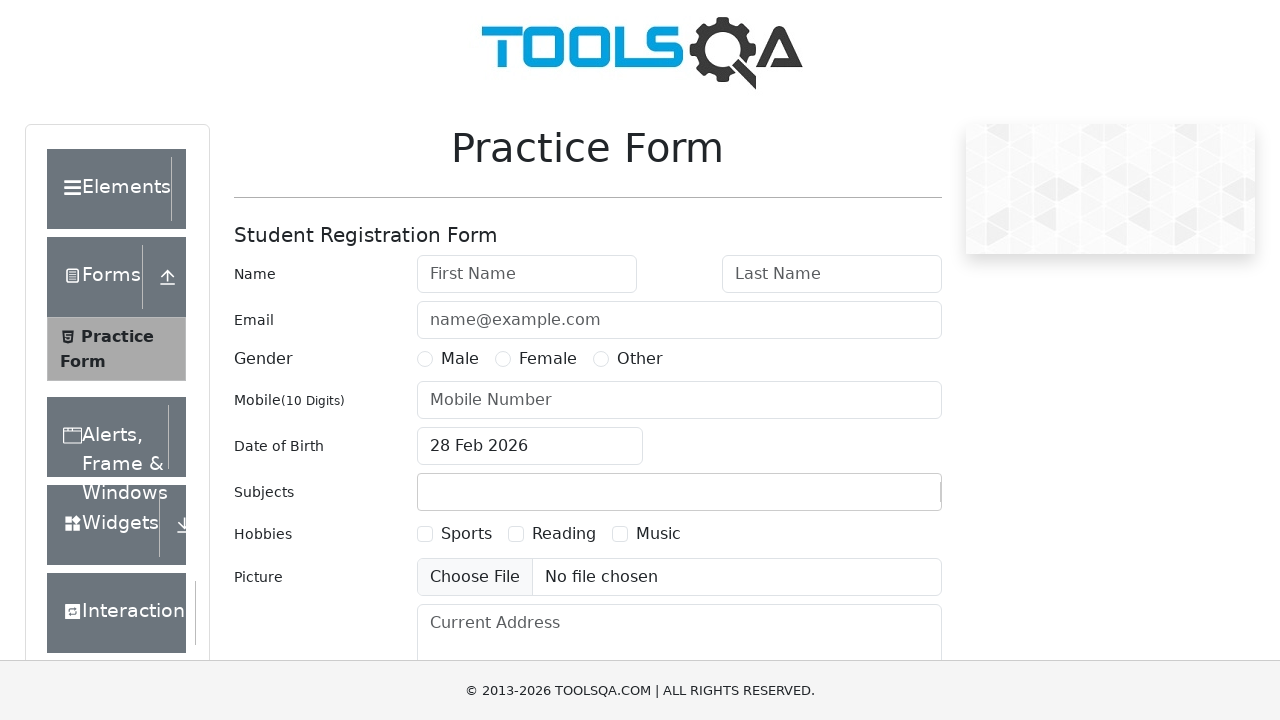

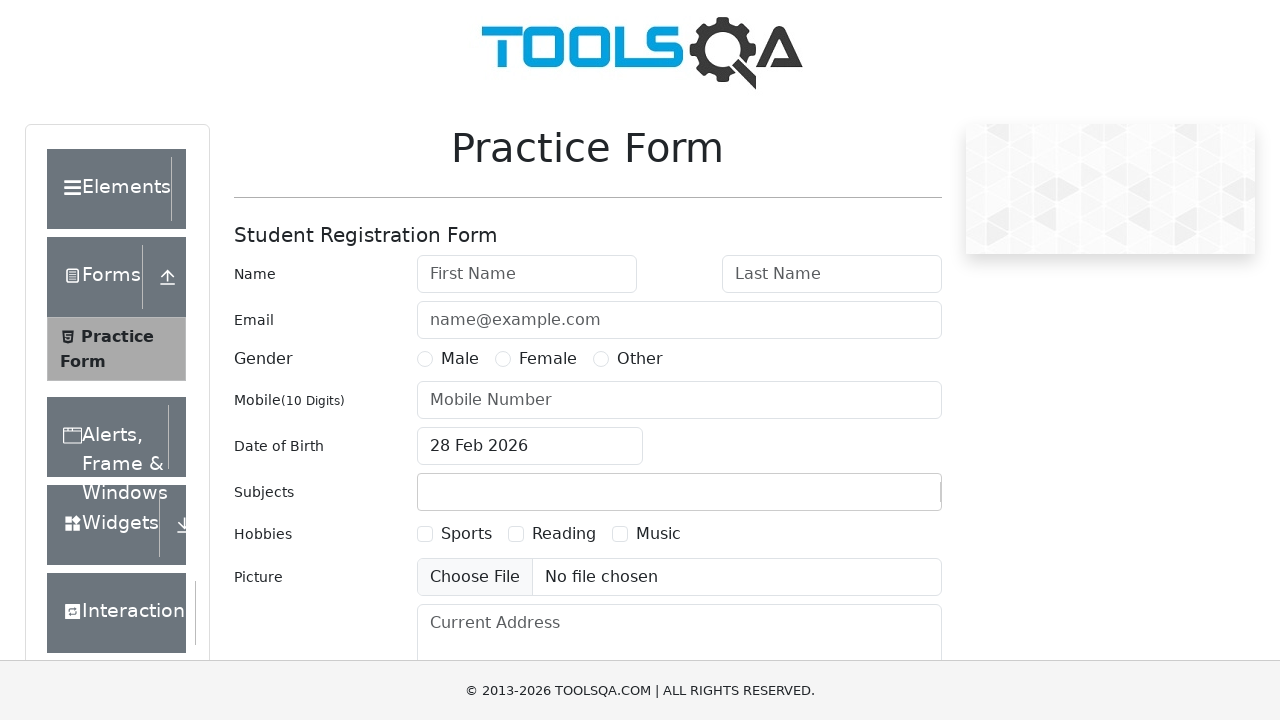